Tests form controls by clicking a cheese radio button and selecting an option from a dropdown

Starting URL: https://dgotlieb.github.io/Controllers/

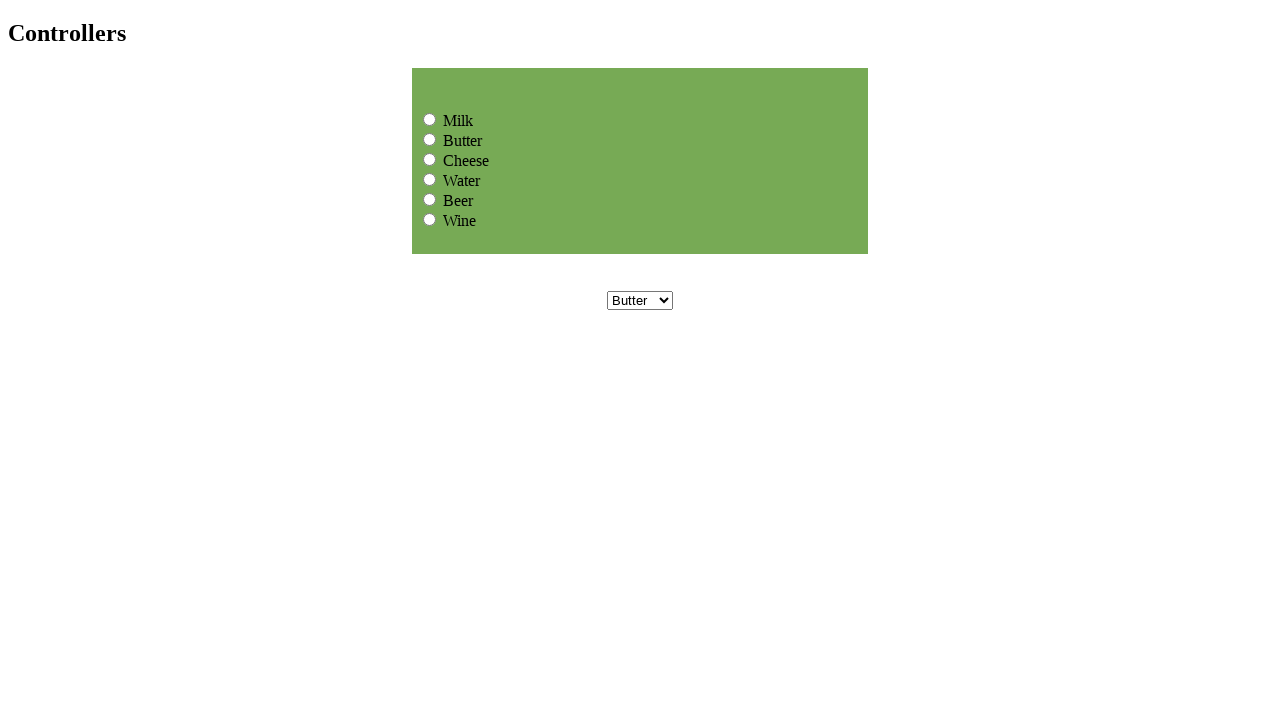

Clicked the cheese radio button at (430, 159) on xpath=/html/body/table/tbody/tr/td/table/tbody/tr/td/input[3]
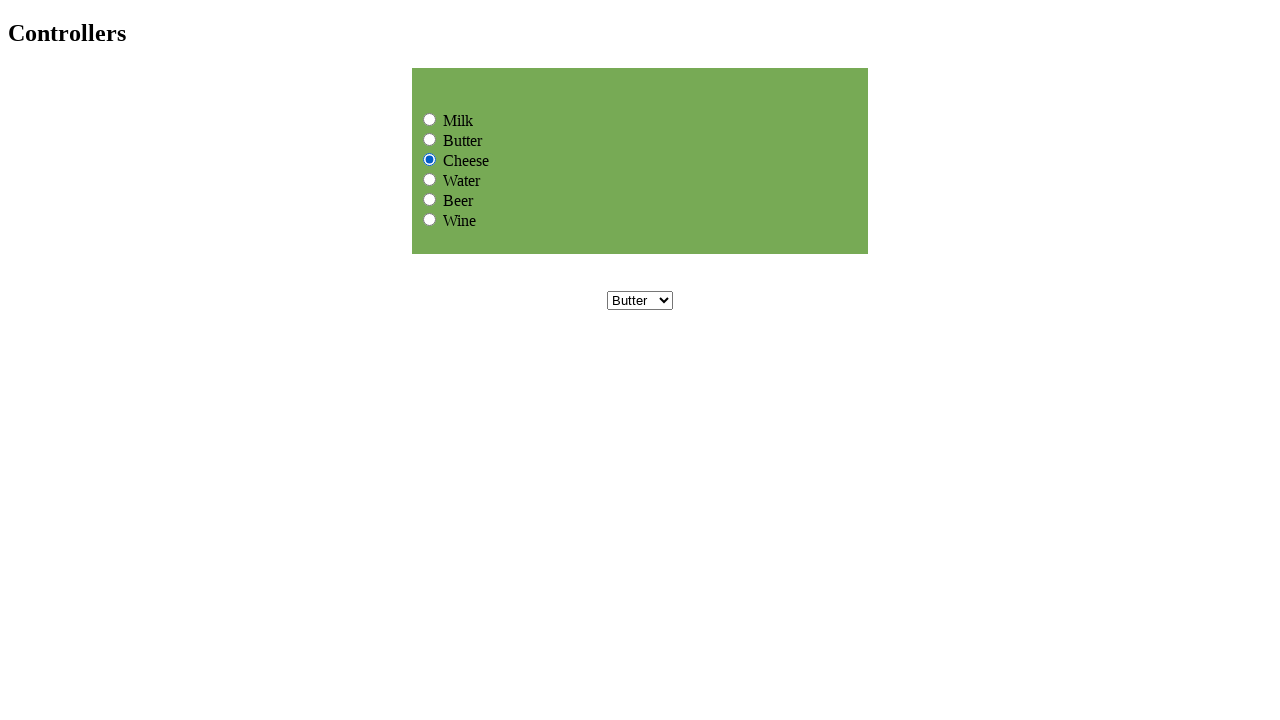

Selected Cheese from the dropdown menu on xpath=/html/body/div/select
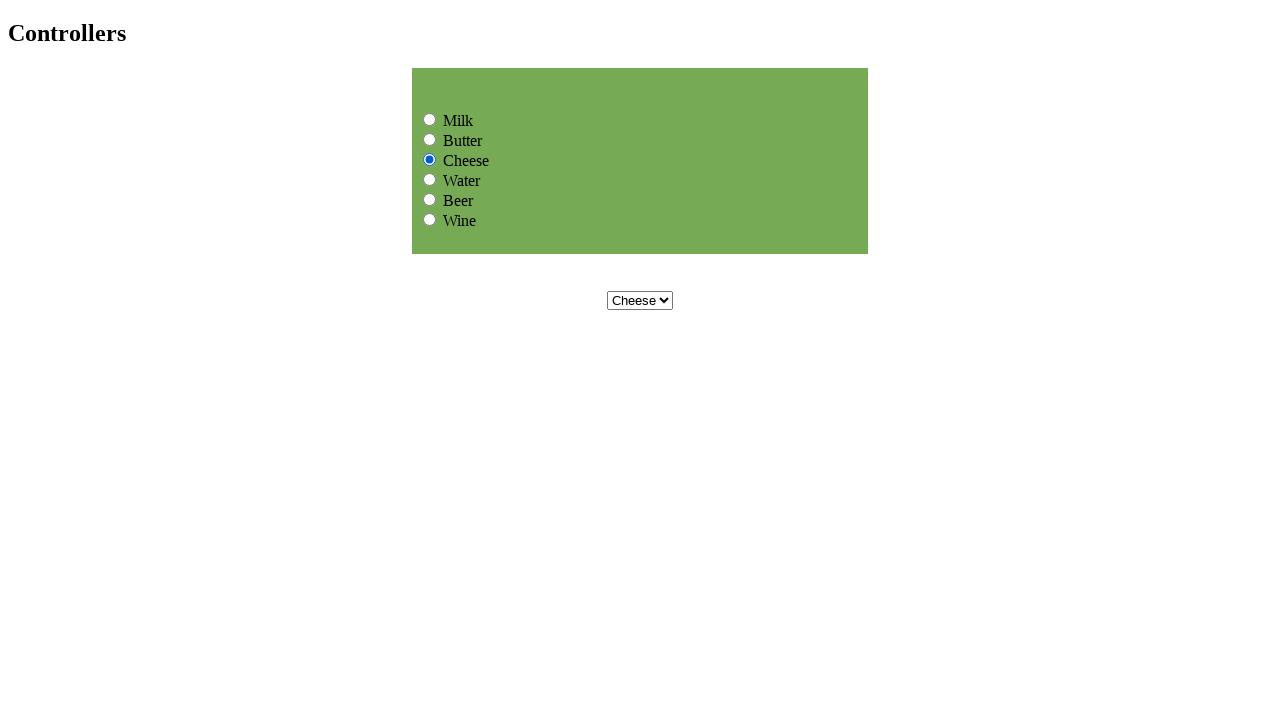

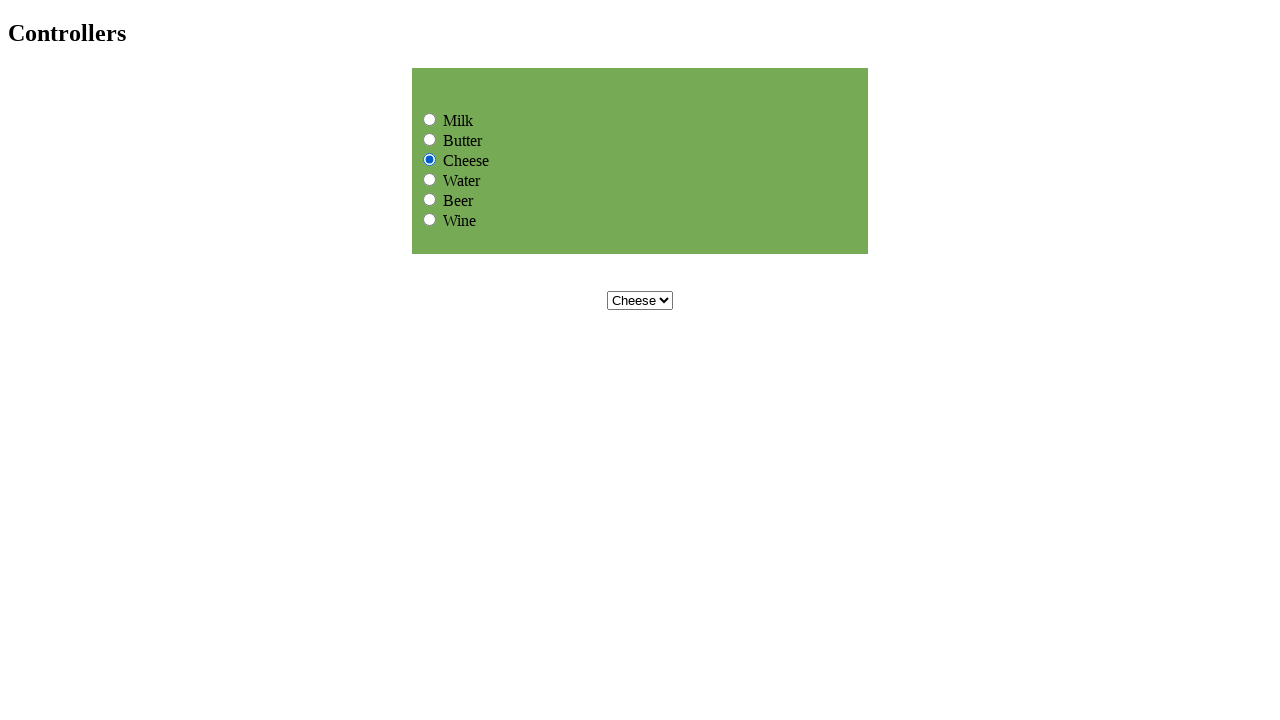